Tests opening a new tab by clicking a link and verifying the content in the newly opened tab

Starting URL: https://www.qa-practice.com/elements/new_tab/link

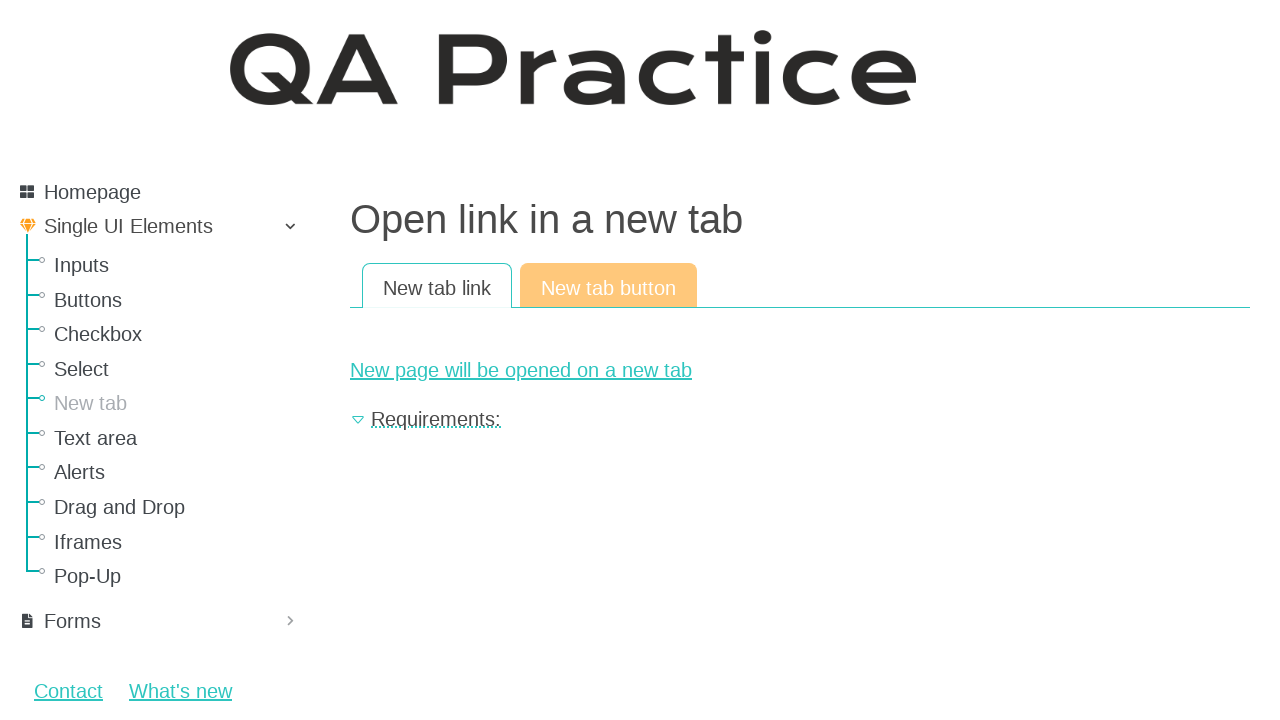

Clicked link to open new tab at (800, 370) on #new-page-link
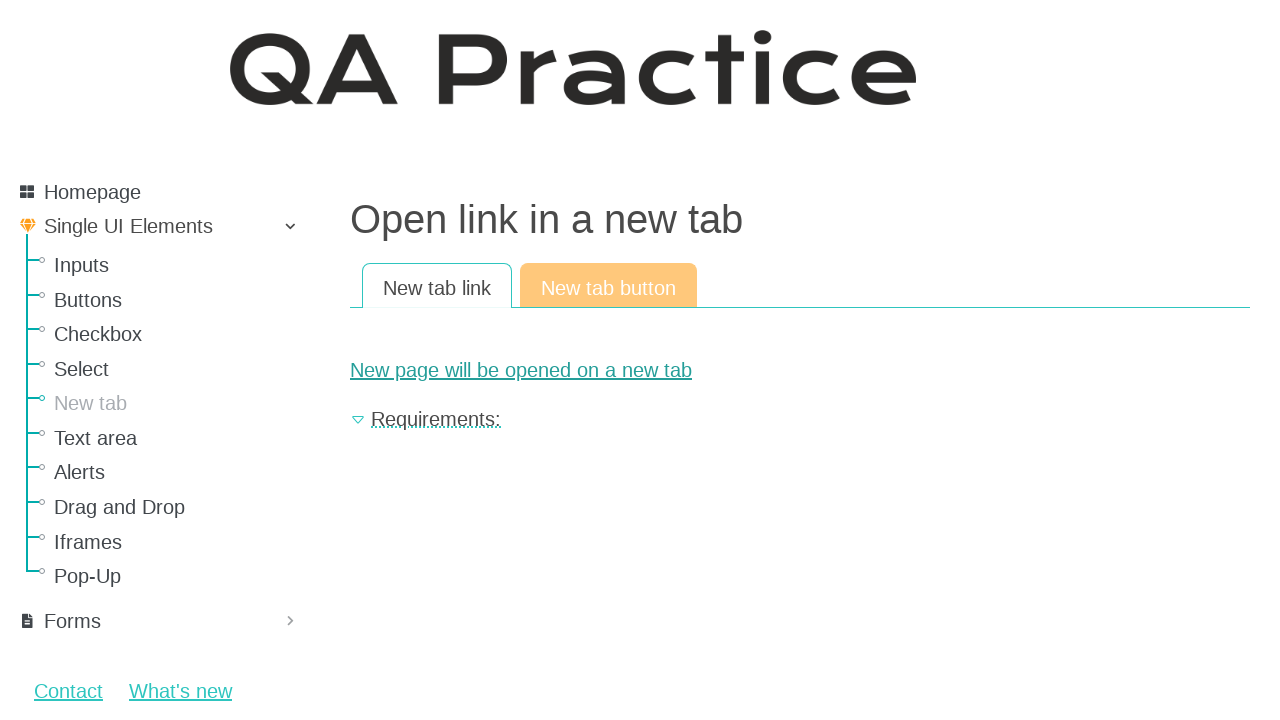

Switched to newly opened tab
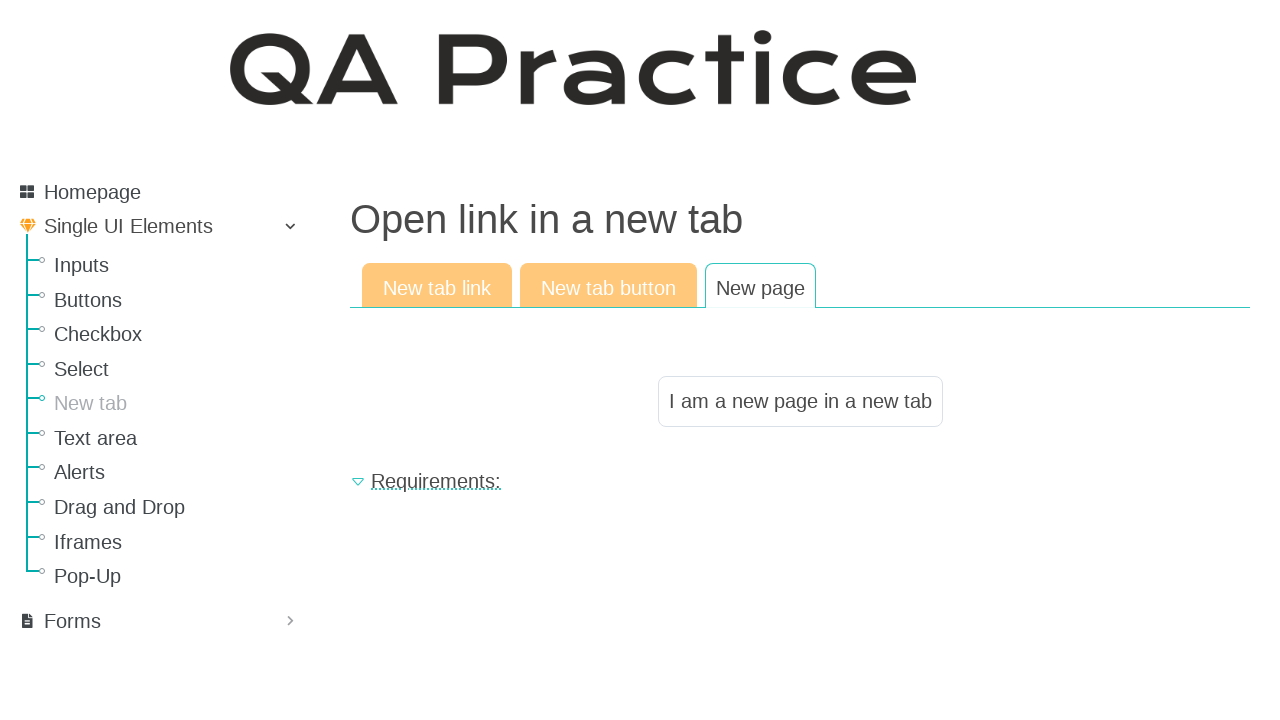

Result text element loaded in new tab
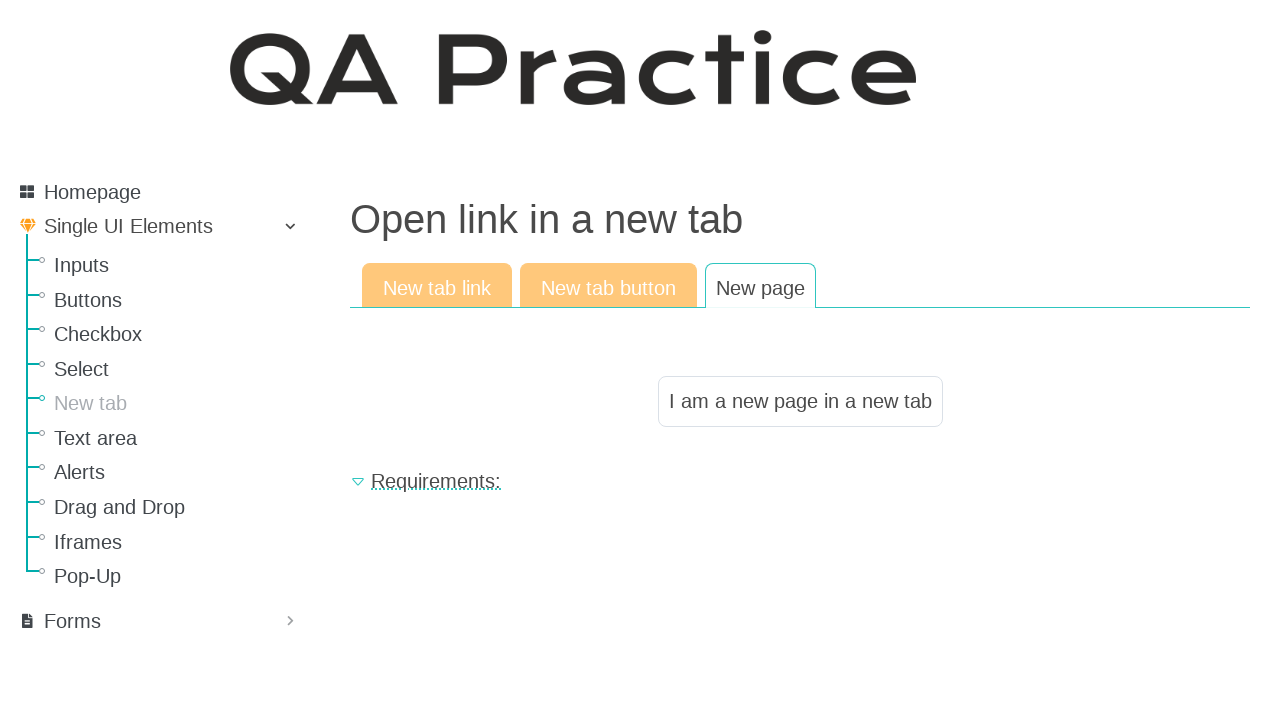

Located result text element
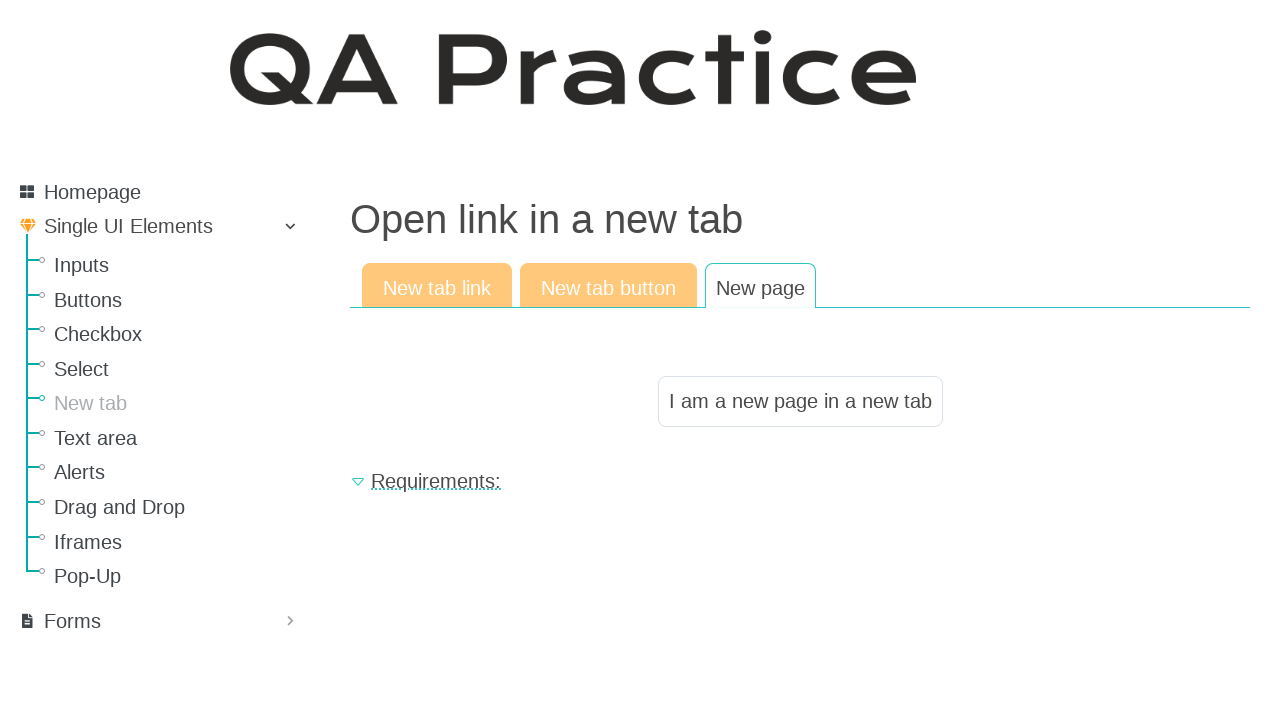

Verified result text content matches expected value 'I am a new page in a new tab'
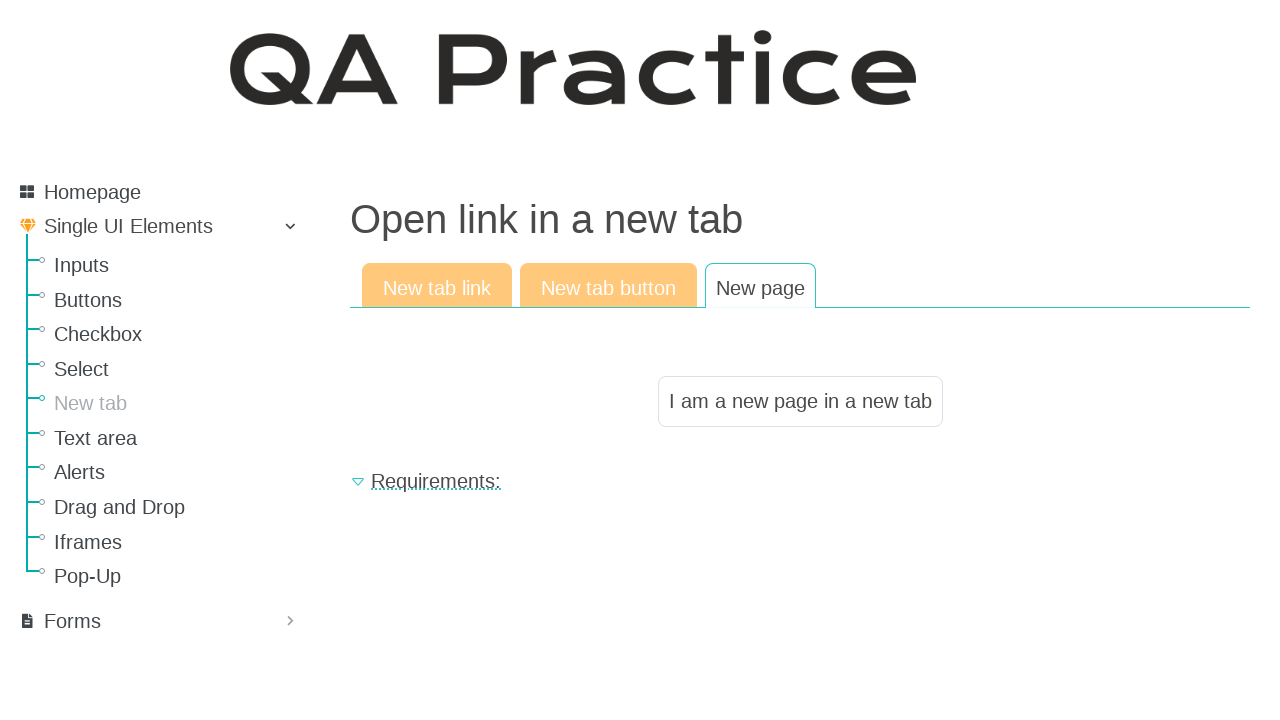

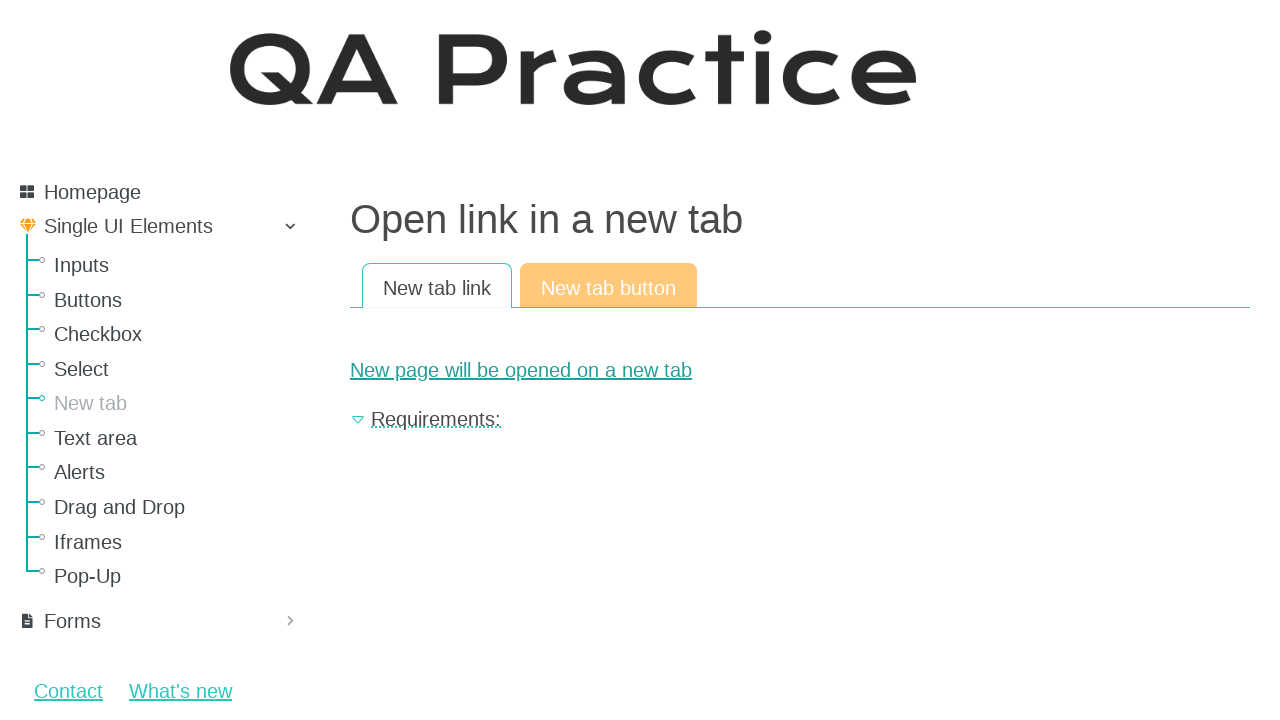